Tests a math exercise form by reading a value X from the page, calculating the result using a logarithmic formula, filling in the answer, checking a checkbox, selecting a radio button, and submitting the form.

Starting URL: http://suninjuly.github.io/math.html

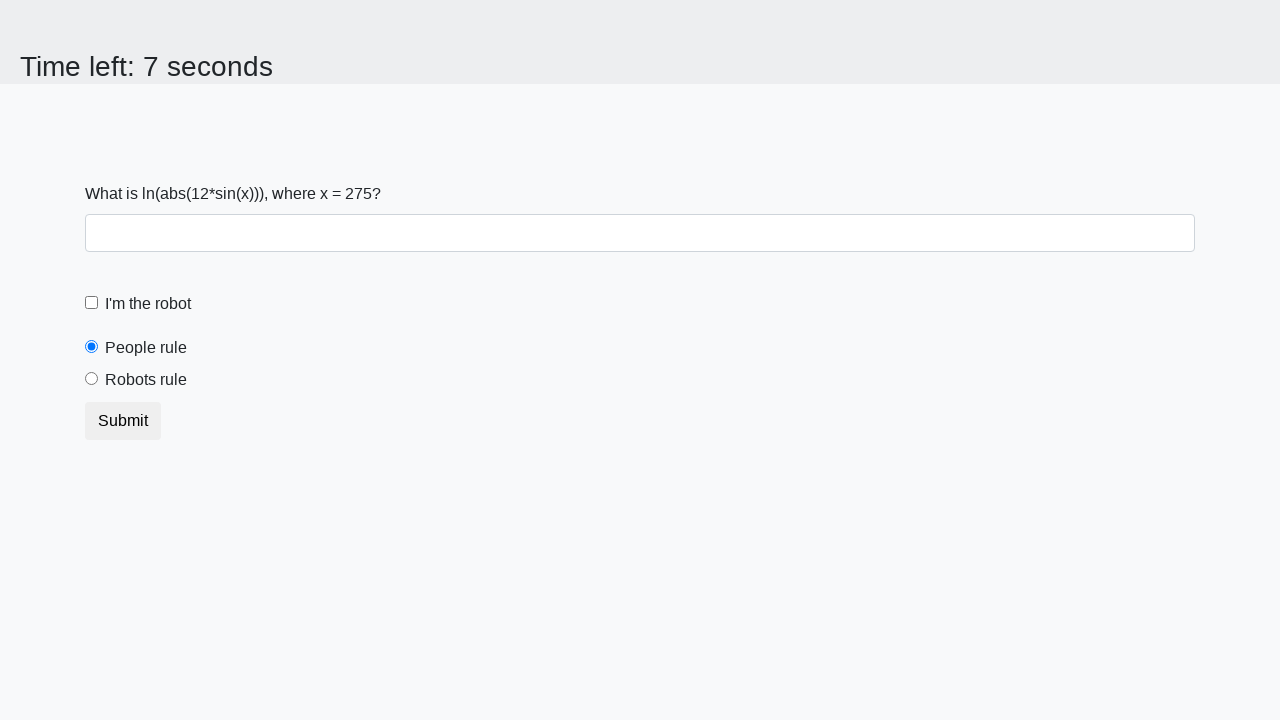

Retrieved X value from the page
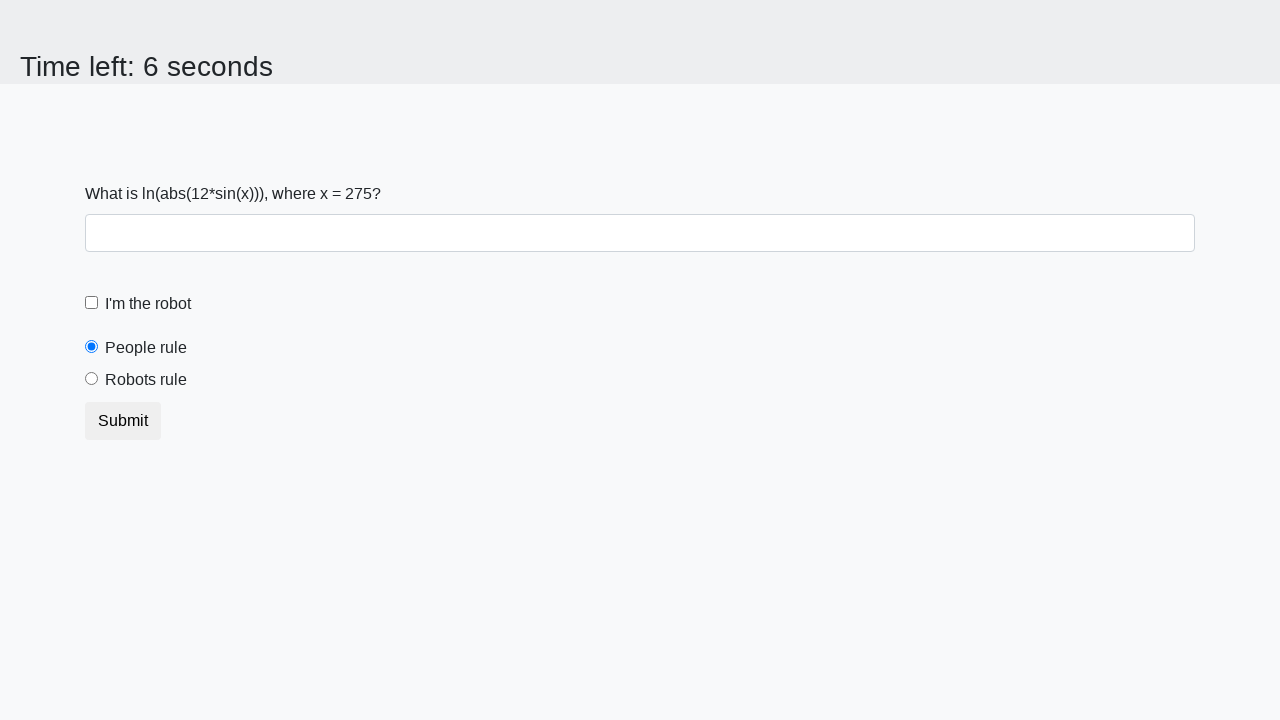

Calculated answer using logarithmic formula: 2.4787732045292947
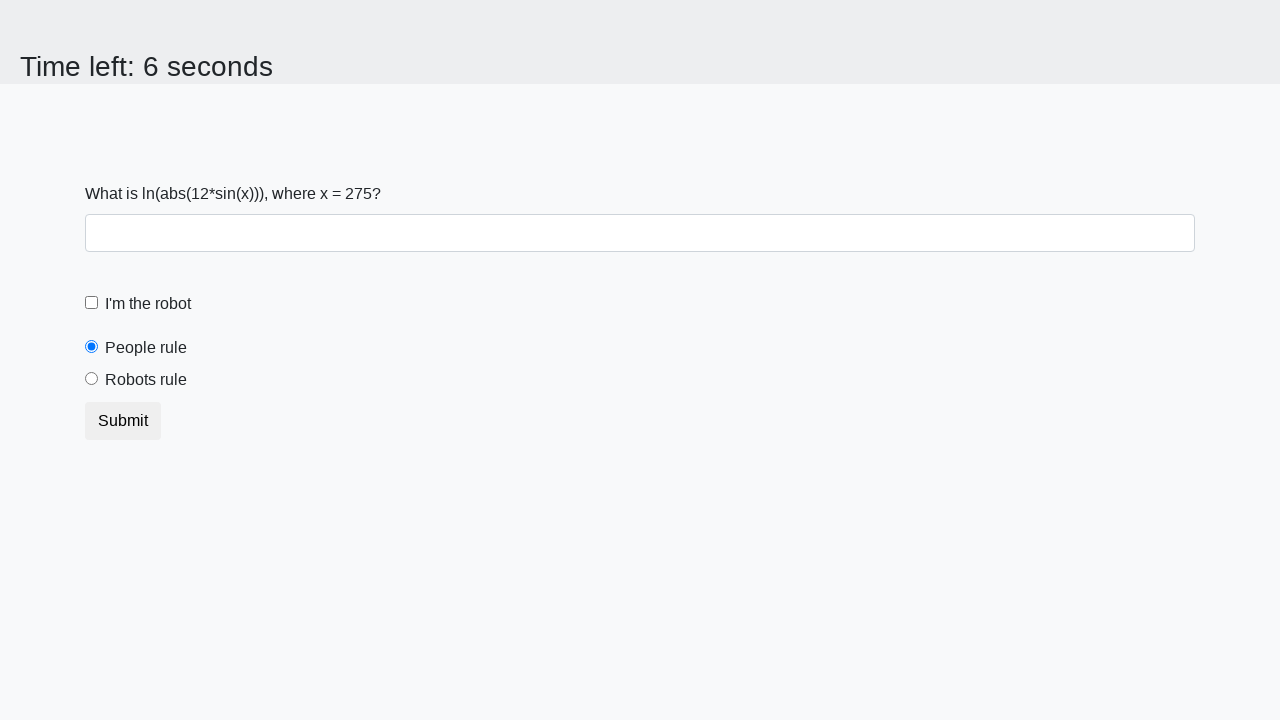

Filled answer field with calculated value: 2.4787732045292947 on #answer
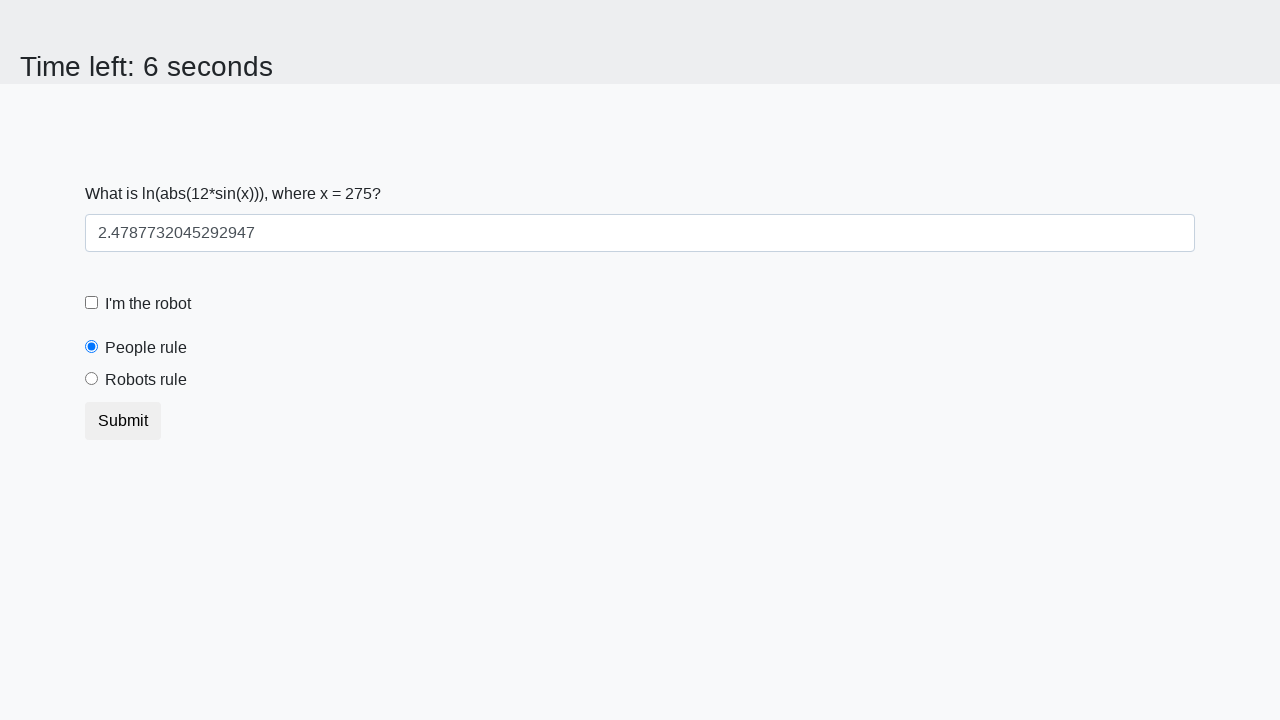

Checked the robot checkbox at (92, 303) on #robotCheckbox
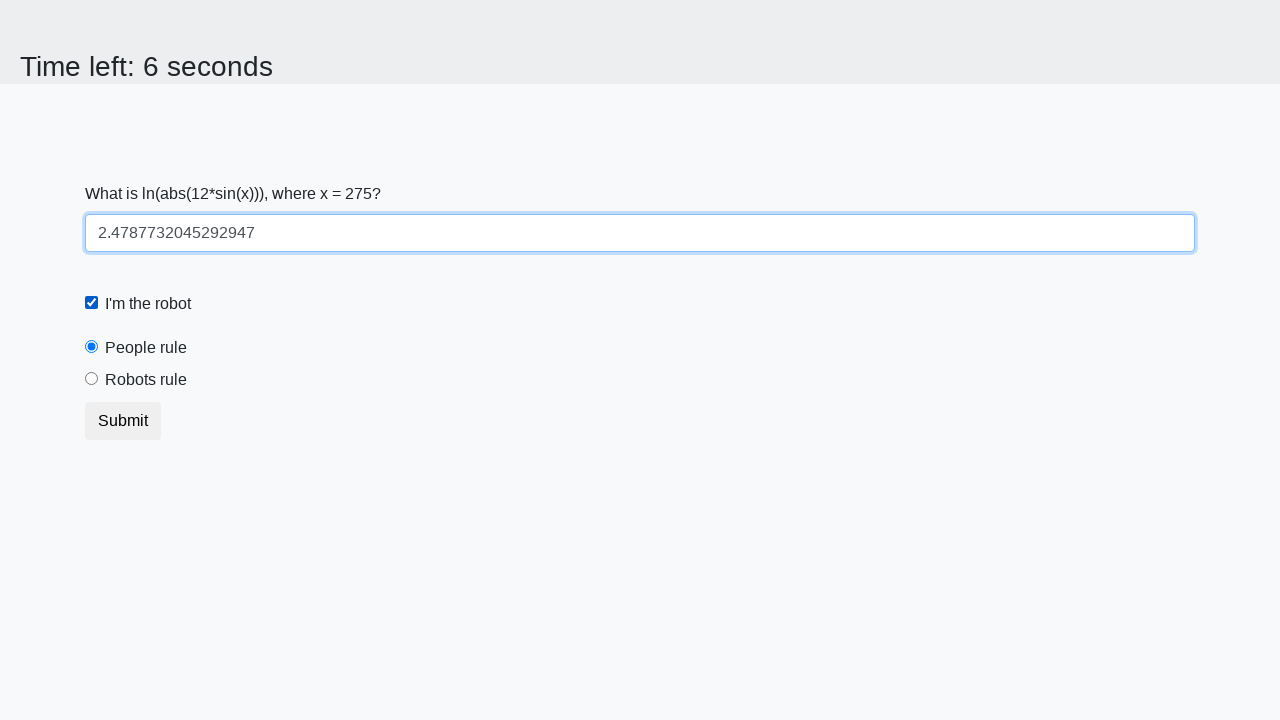

Selected the robots rule radio button at (92, 379) on #robotsRule
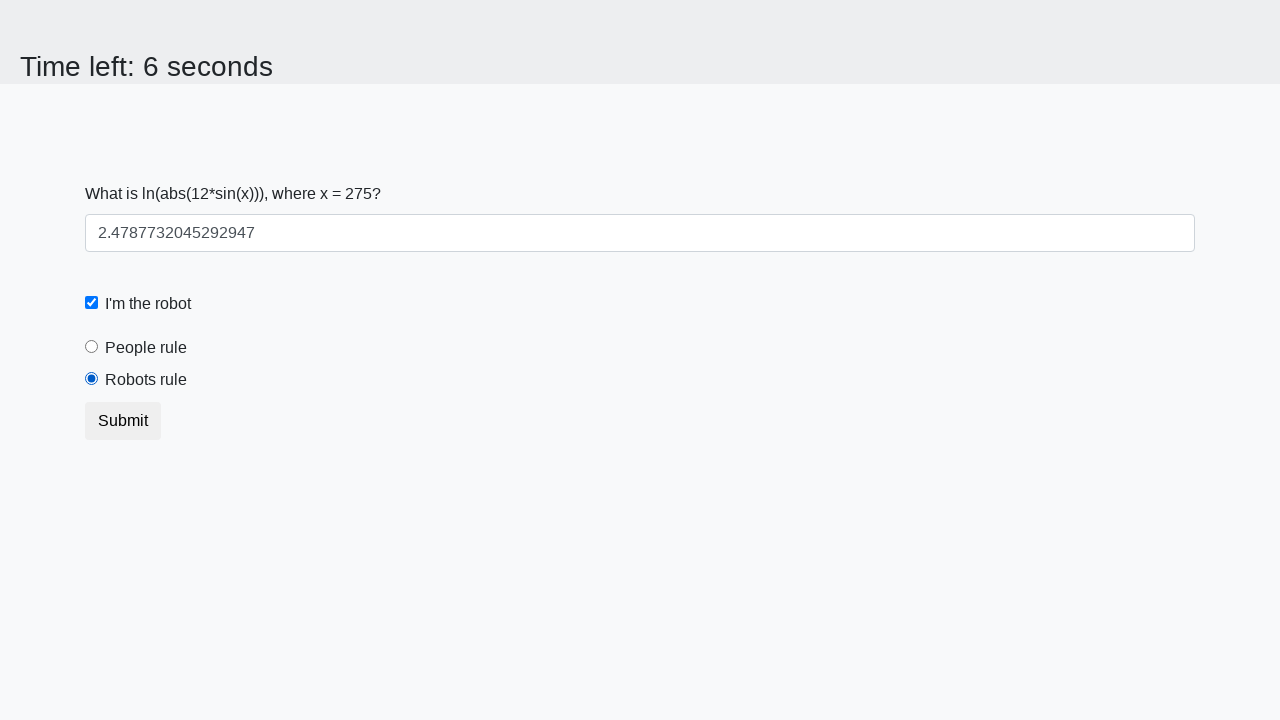

Clicked submit button to submit the form at (123, 421) on .btn-default
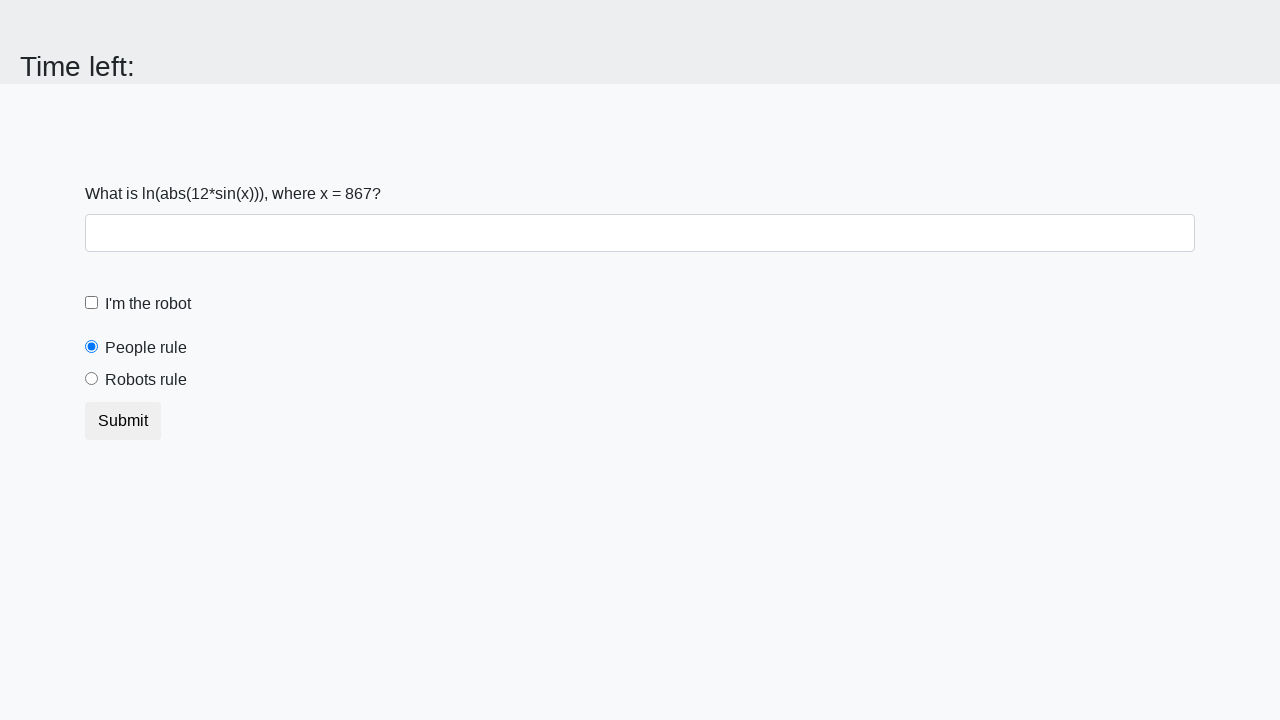

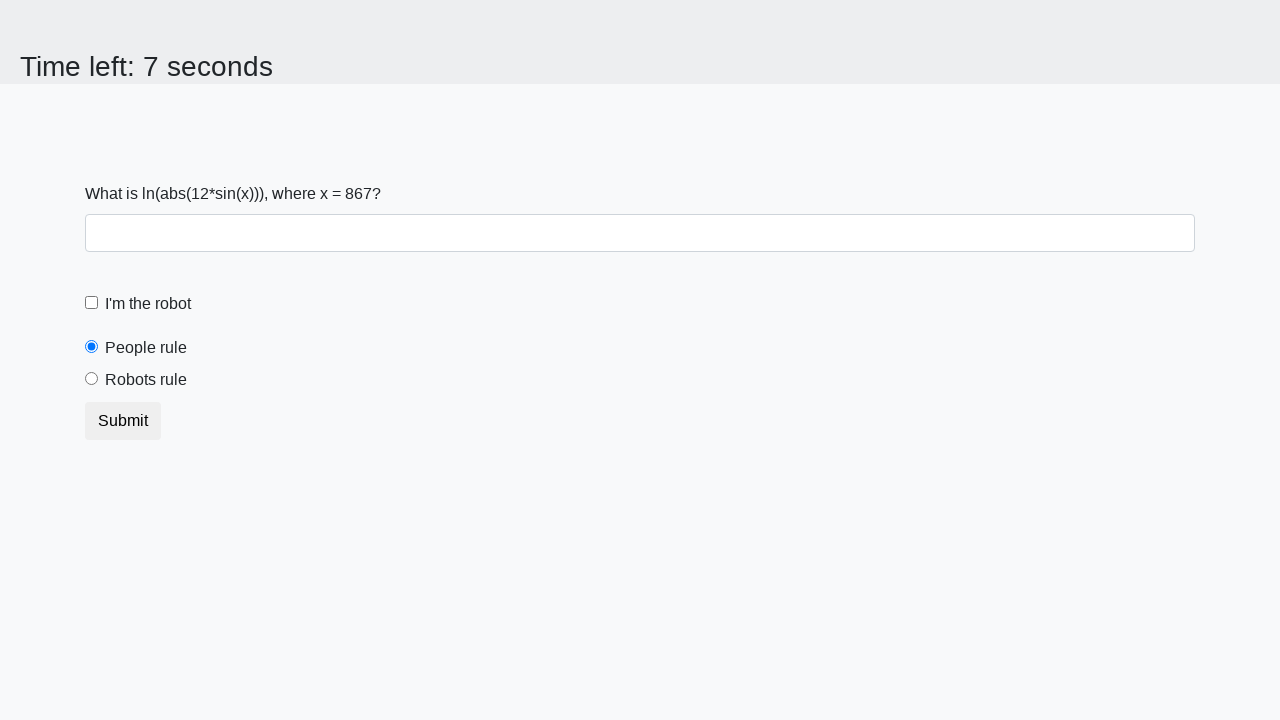